Tests filtering to display only active (incomplete) items

Starting URL: https://demo.playwright.dev/todomvc

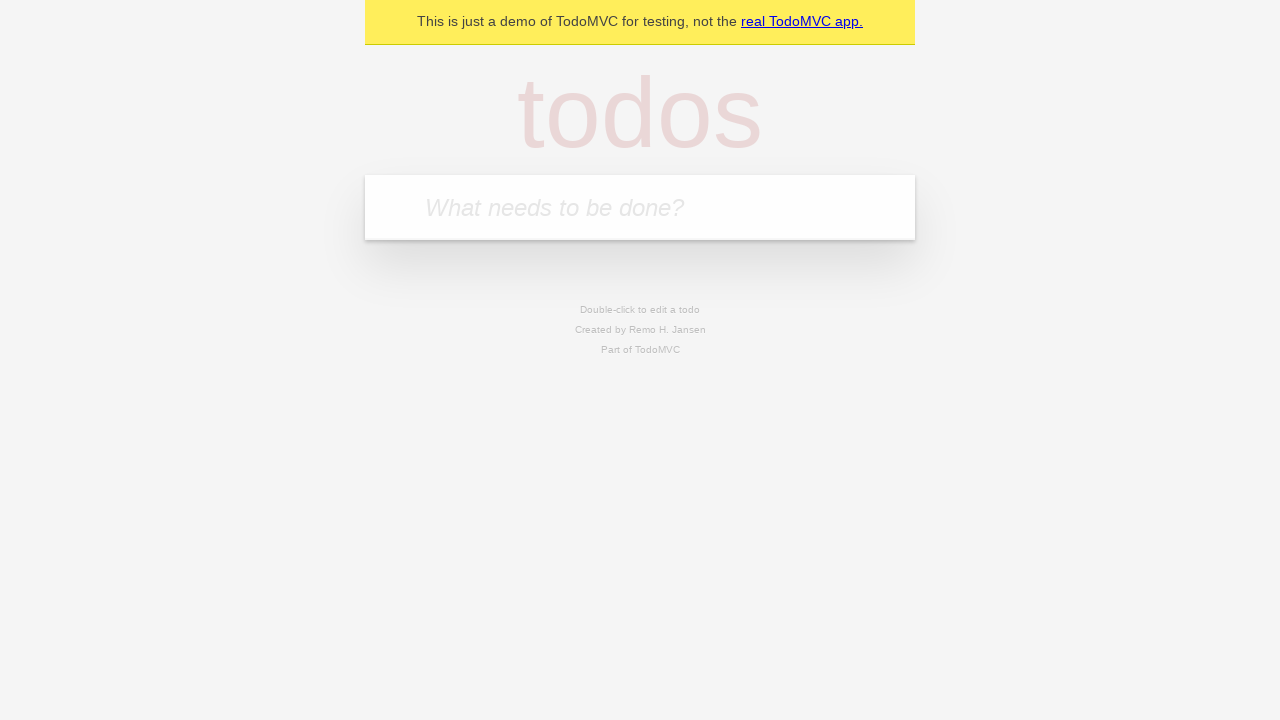

Filled todo input with 'buy some cheese' on internal:attr=[placeholder="What needs to be done?"i]
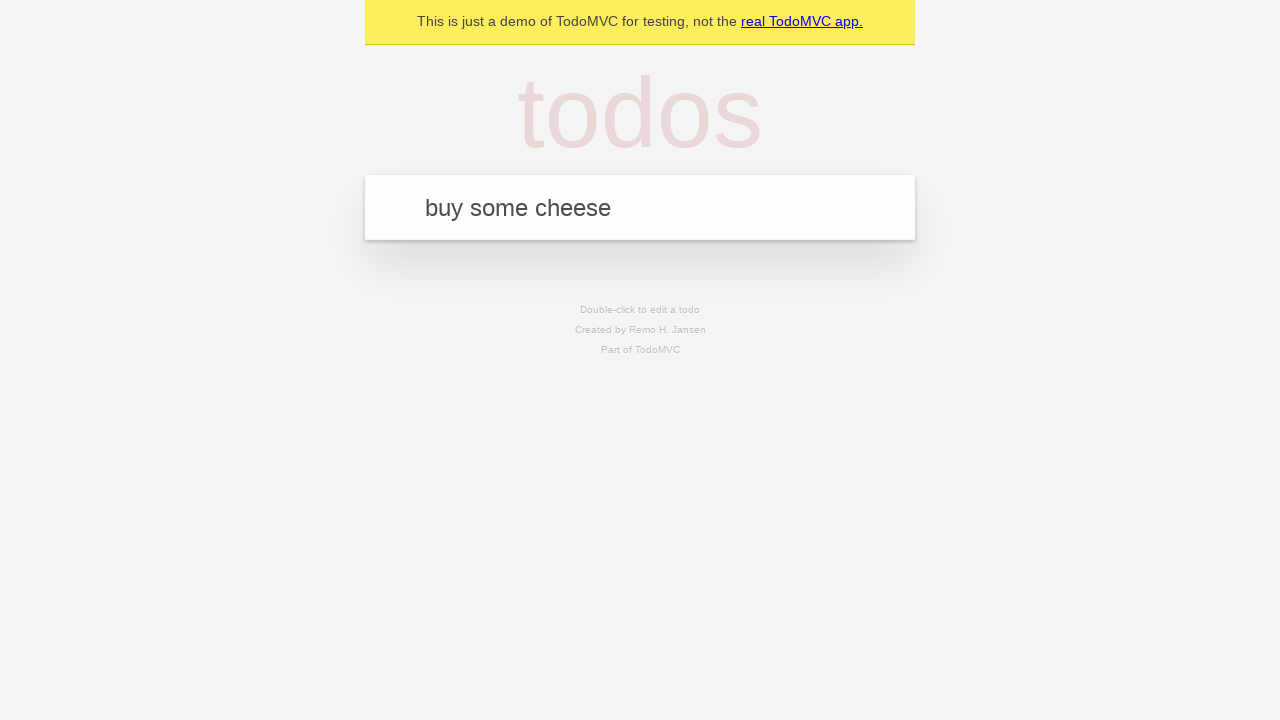

Pressed Enter to create first todo on internal:attr=[placeholder="What needs to be done?"i]
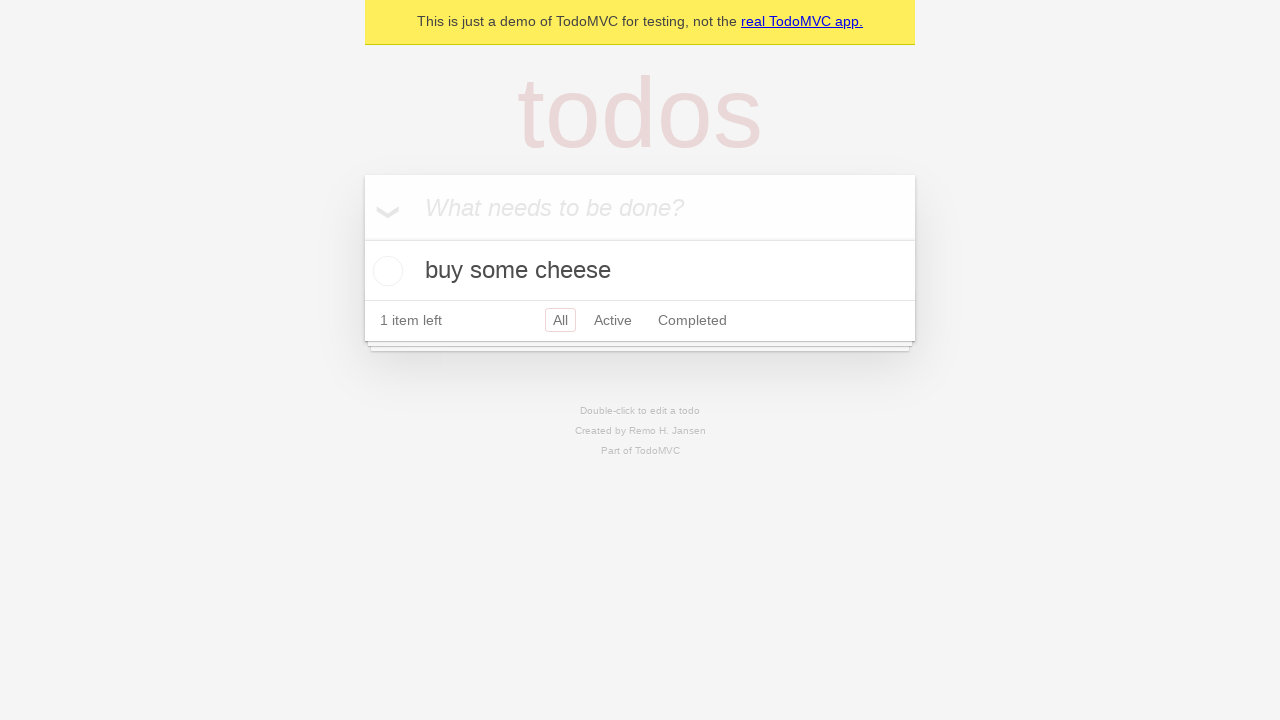

Filled todo input with 'feed the cat' on internal:attr=[placeholder="What needs to be done?"i]
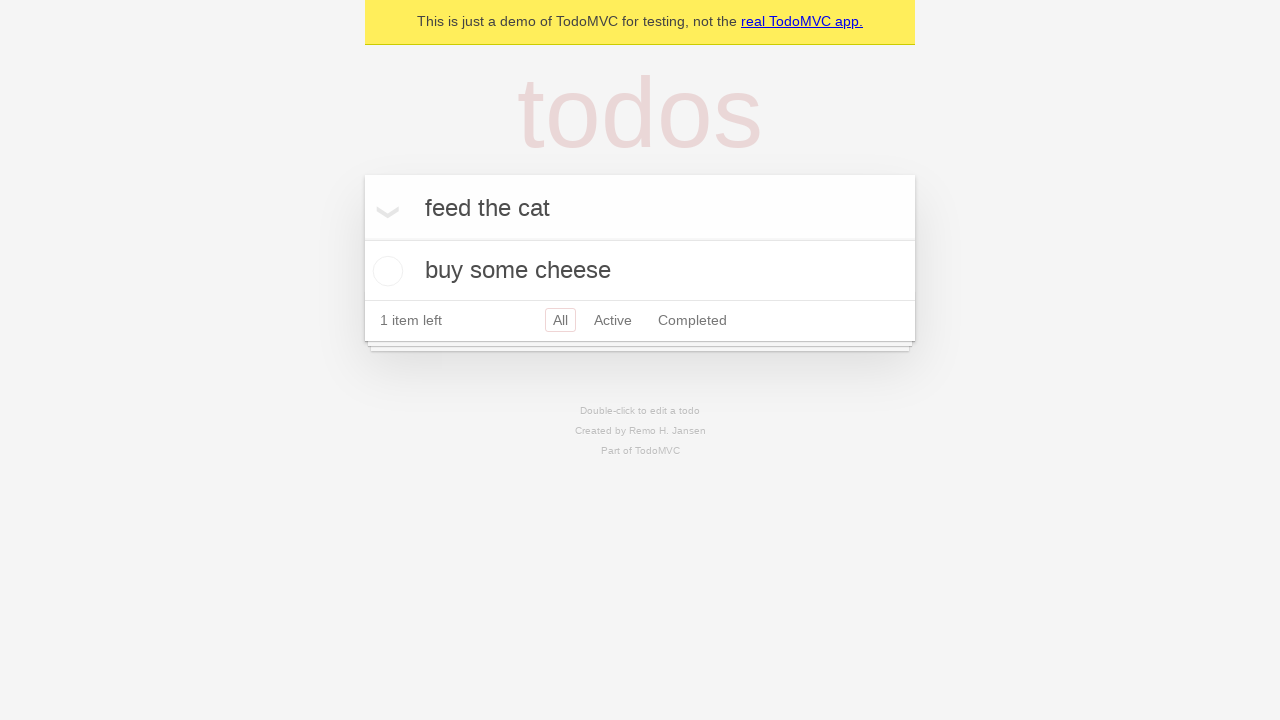

Pressed Enter to create second todo on internal:attr=[placeholder="What needs to be done?"i]
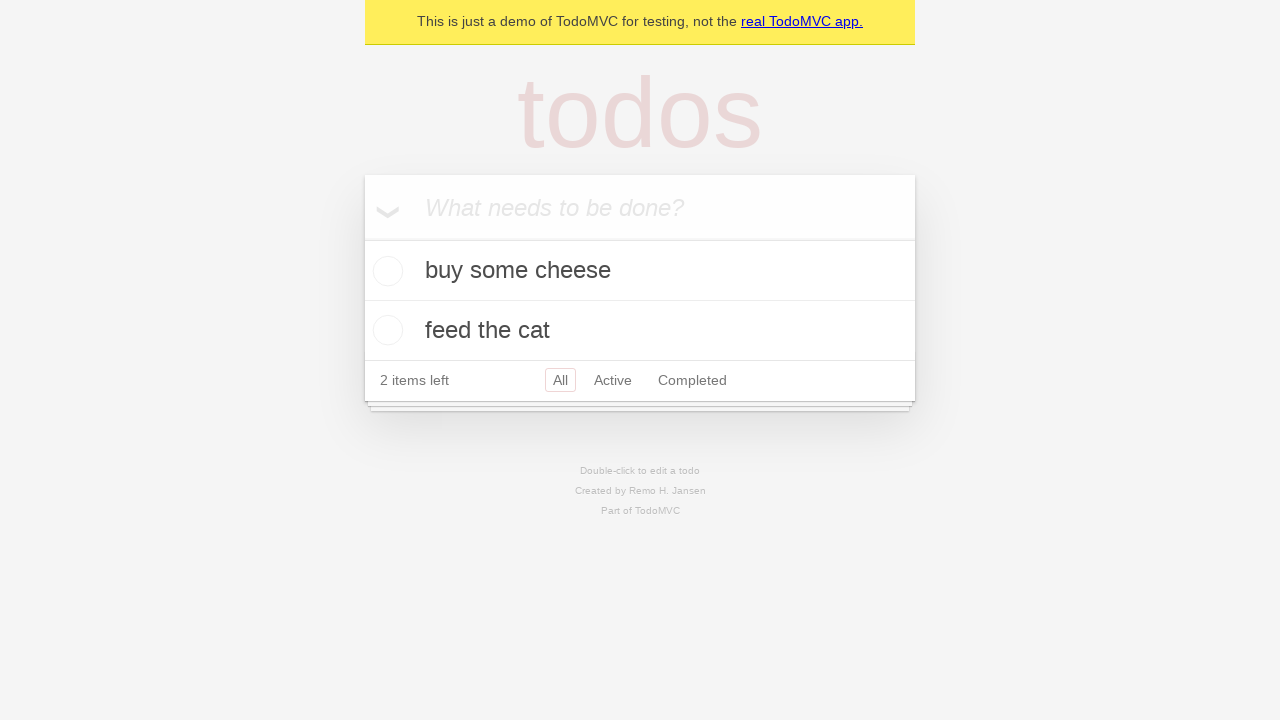

Filled todo input with 'book a doctors appointment' on internal:attr=[placeholder="What needs to be done?"i]
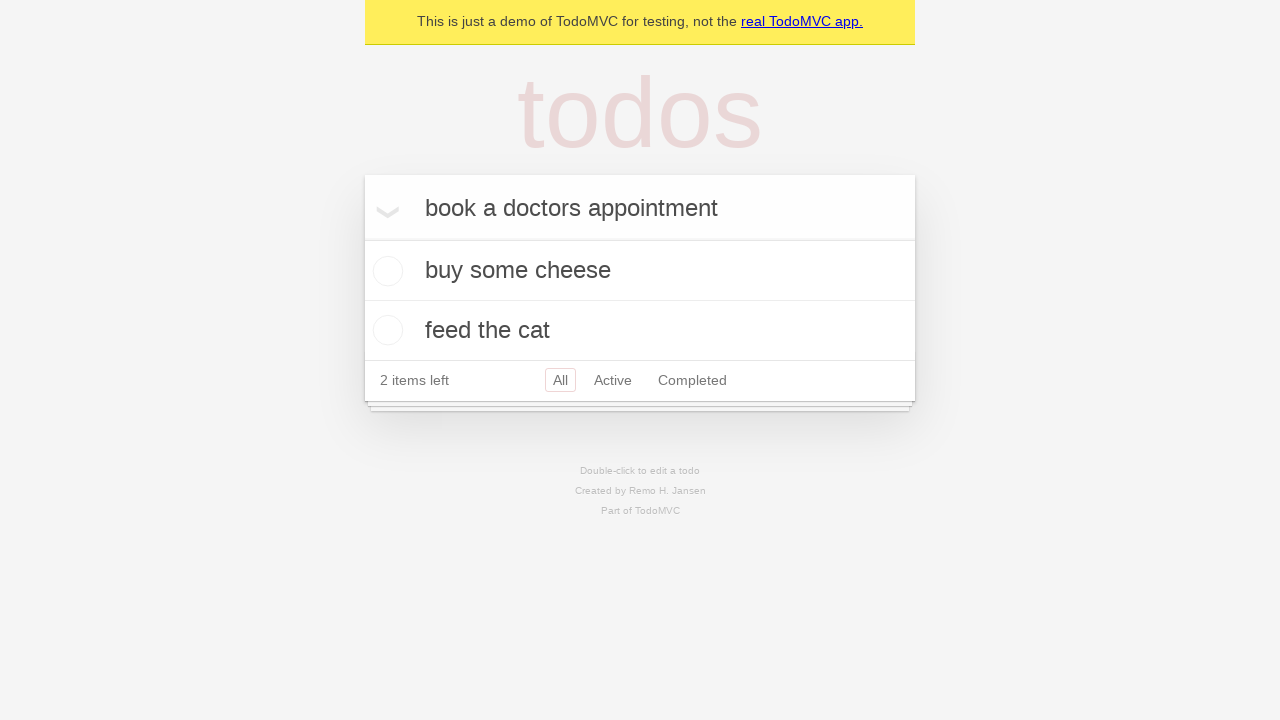

Pressed Enter to create third todo on internal:attr=[placeholder="What needs to be done?"i]
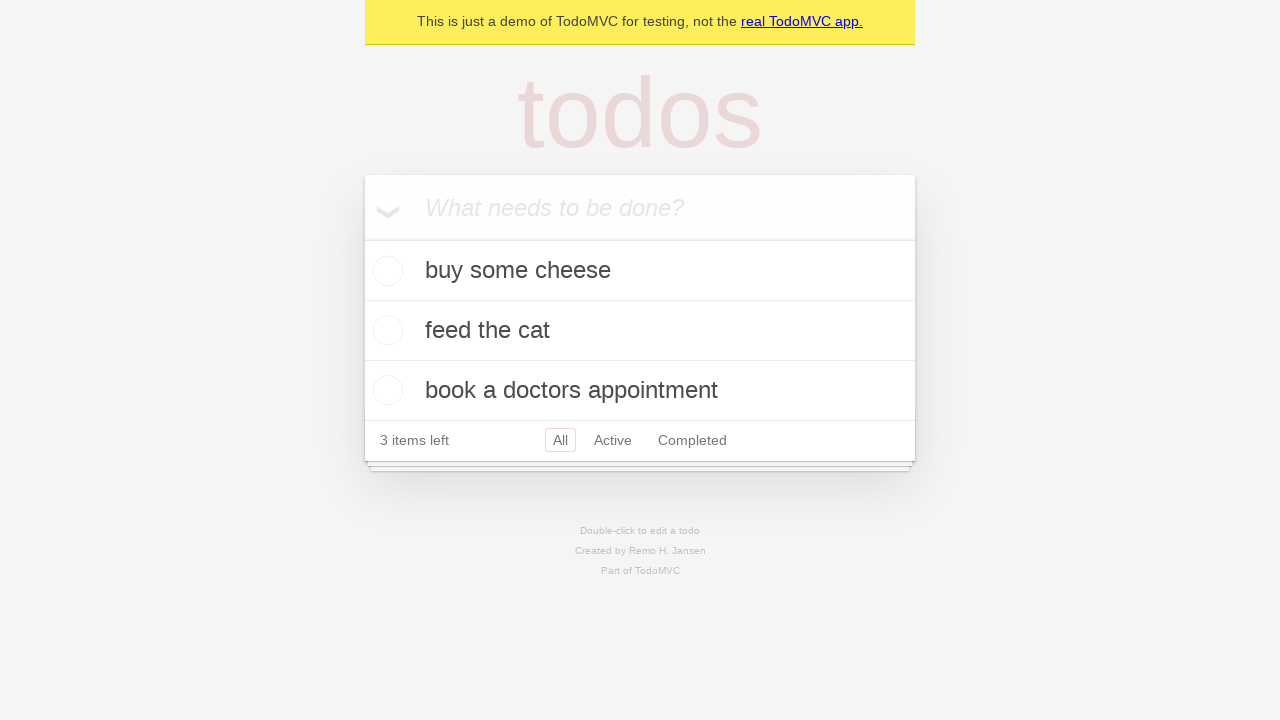

Waited for all three todos to be stored in localStorage
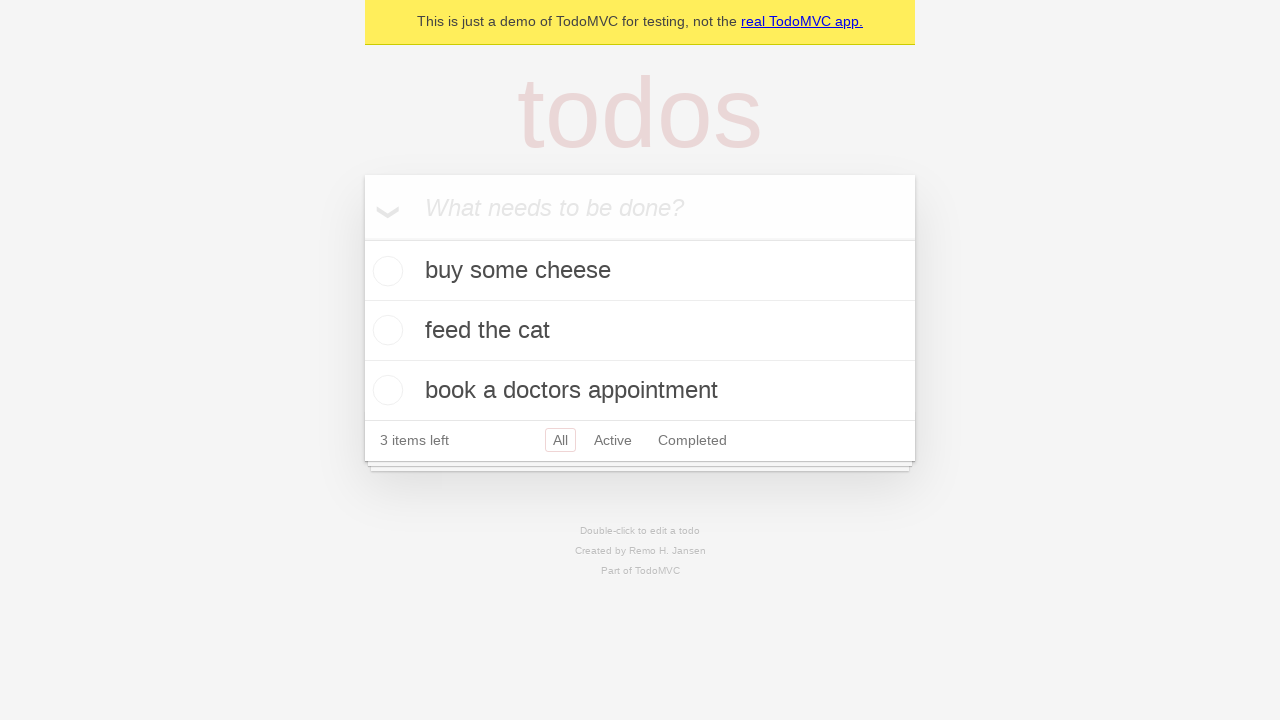

Checked the second todo item checkbox at (385, 330) on internal:testid=[data-testid="todo-item"s] >> nth=1 >> internal:role=checkbox
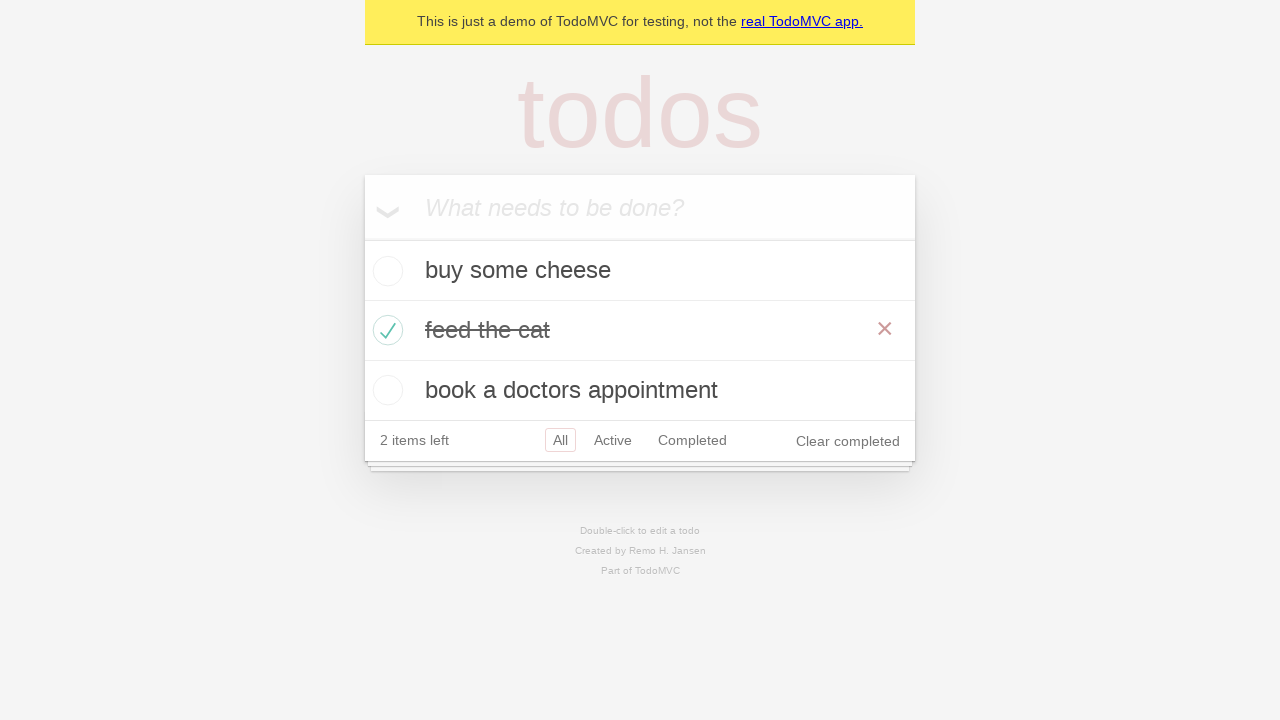

Waited for todo completion status to be stored in localStorage
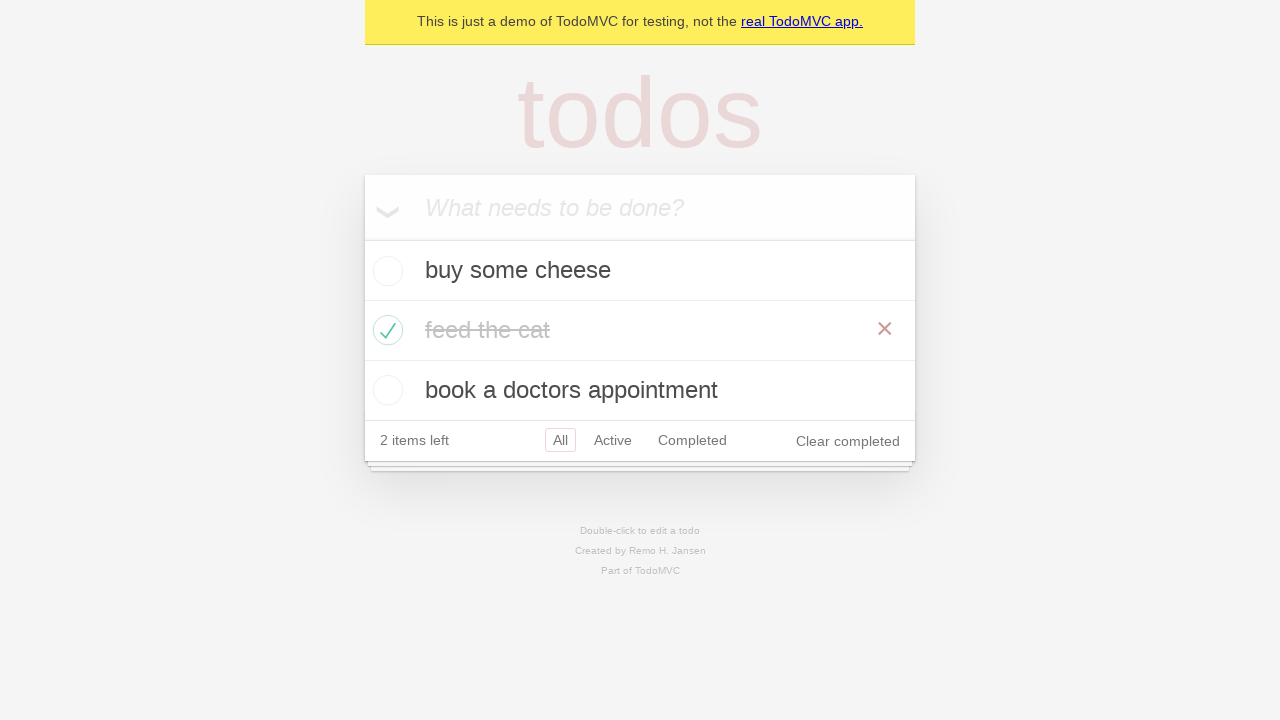

Clicked Active filter link to display only incomplete items at (613, 440) on internal:role=link[name="Active"i]
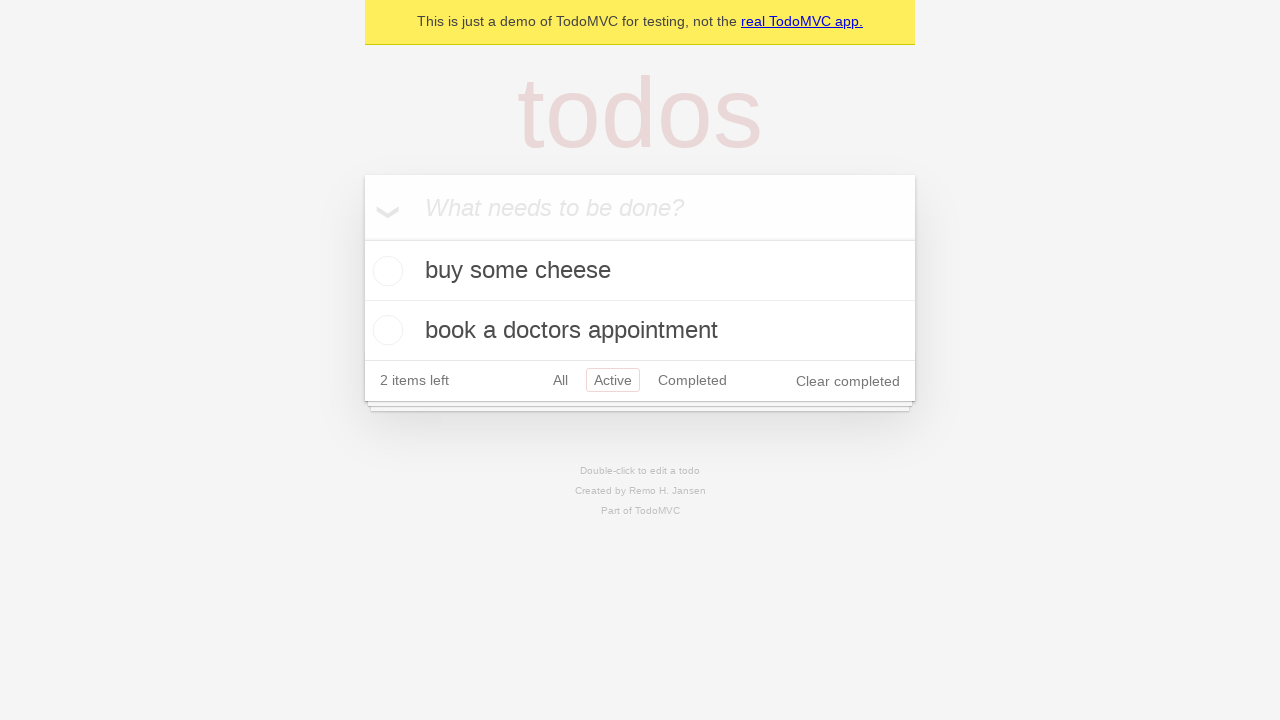

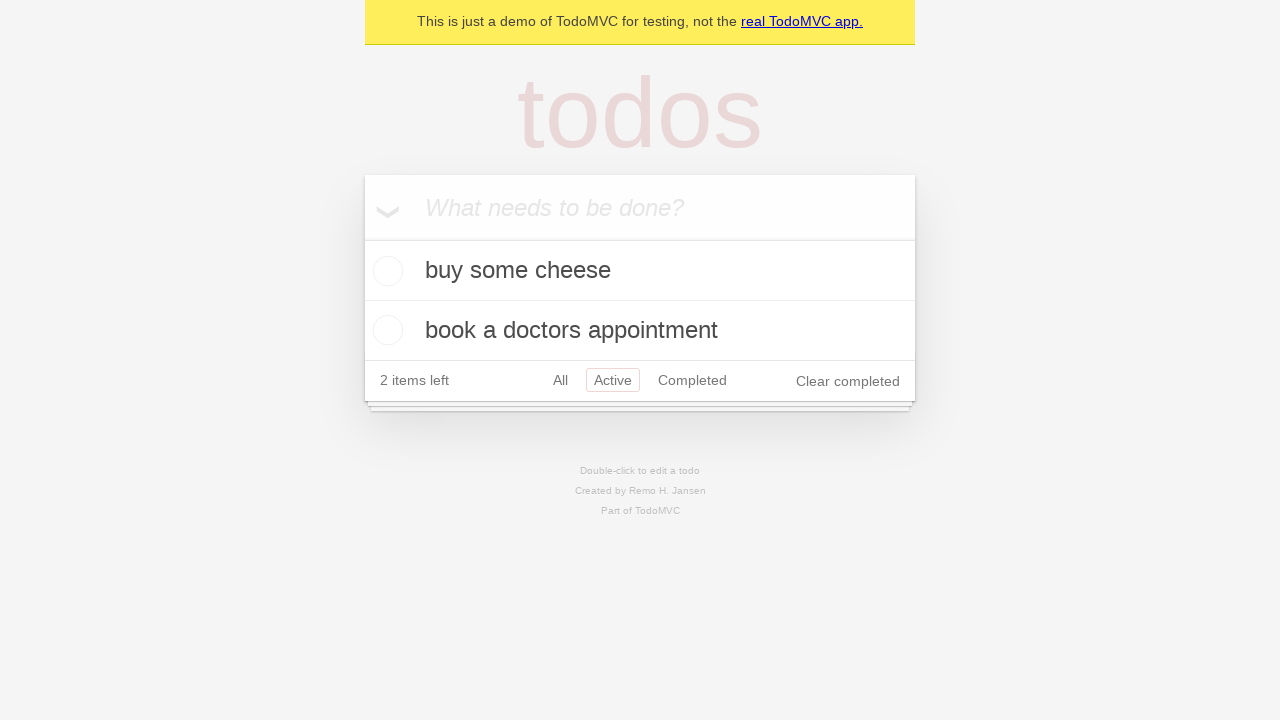